Tests UK company information search by entering a company name and submitting the search form

Starting URL: https://find-and-update.company-information.service.gov.uk/

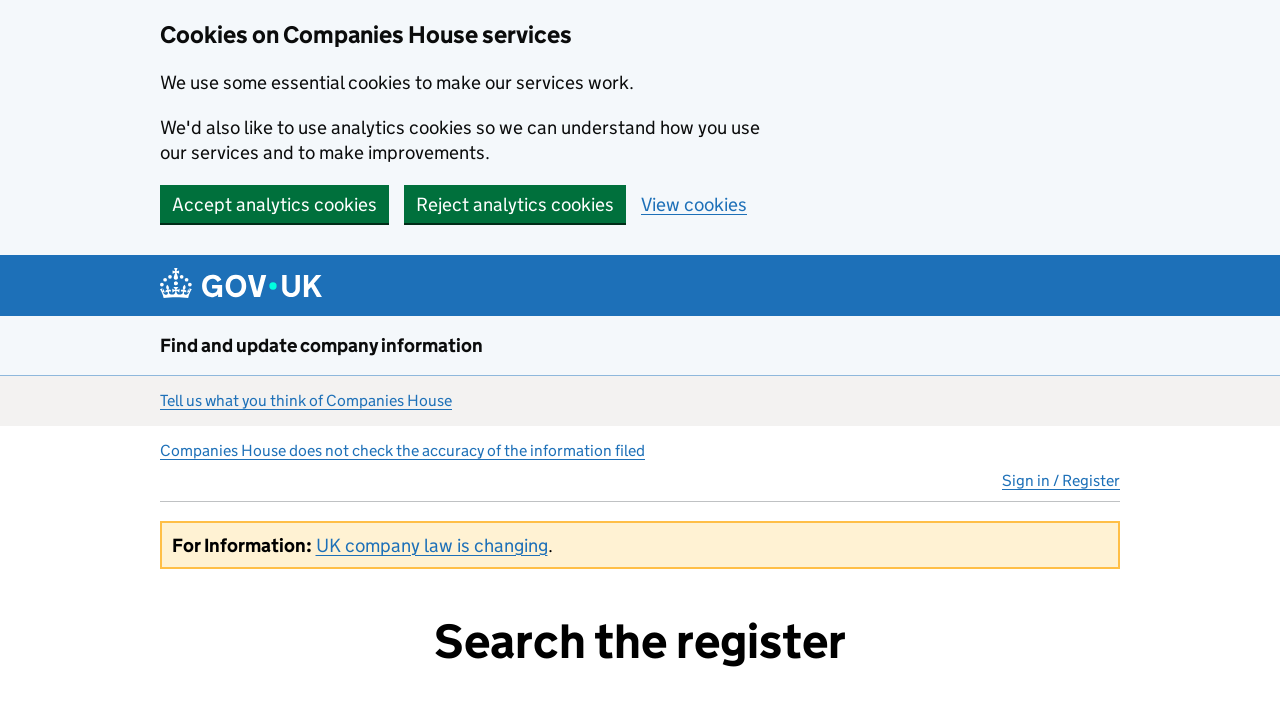

Filled search field with company name 'ACME CORPORATION LTD' on #site-search-text
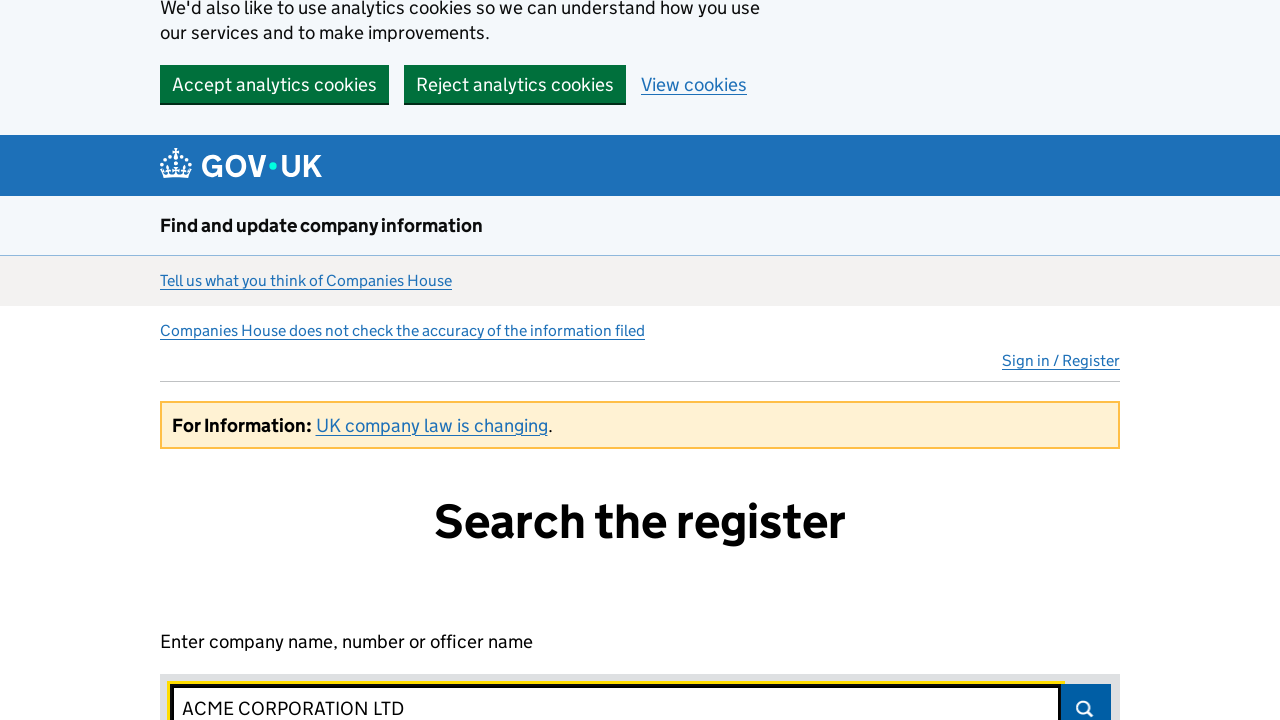

Clicked search submit button at (1086, 695) on #search-submit
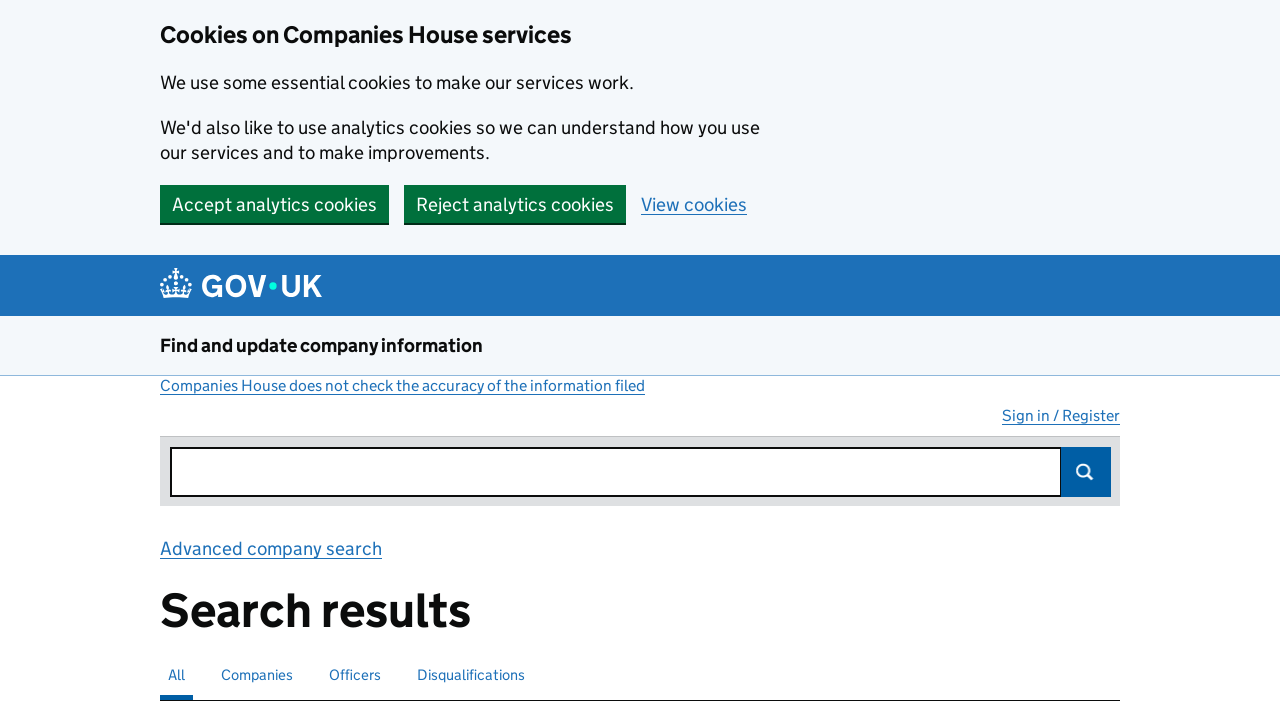

Search results loaded and company type selector appeared
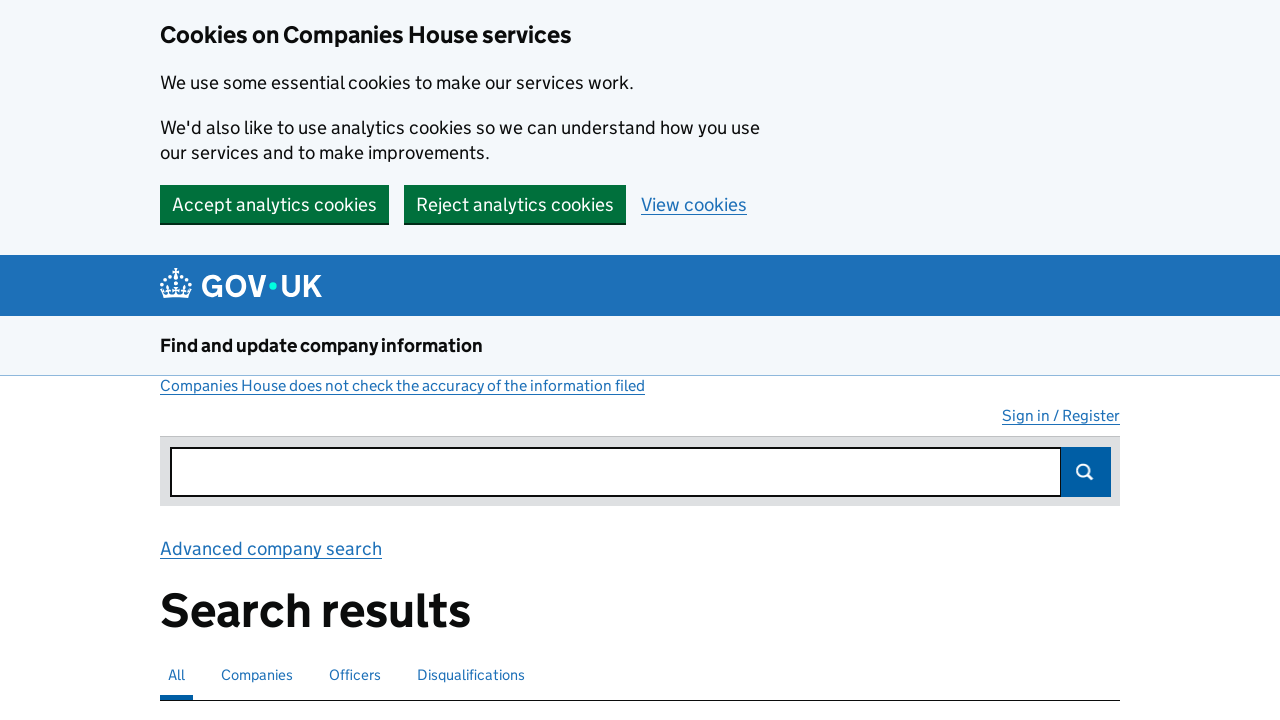

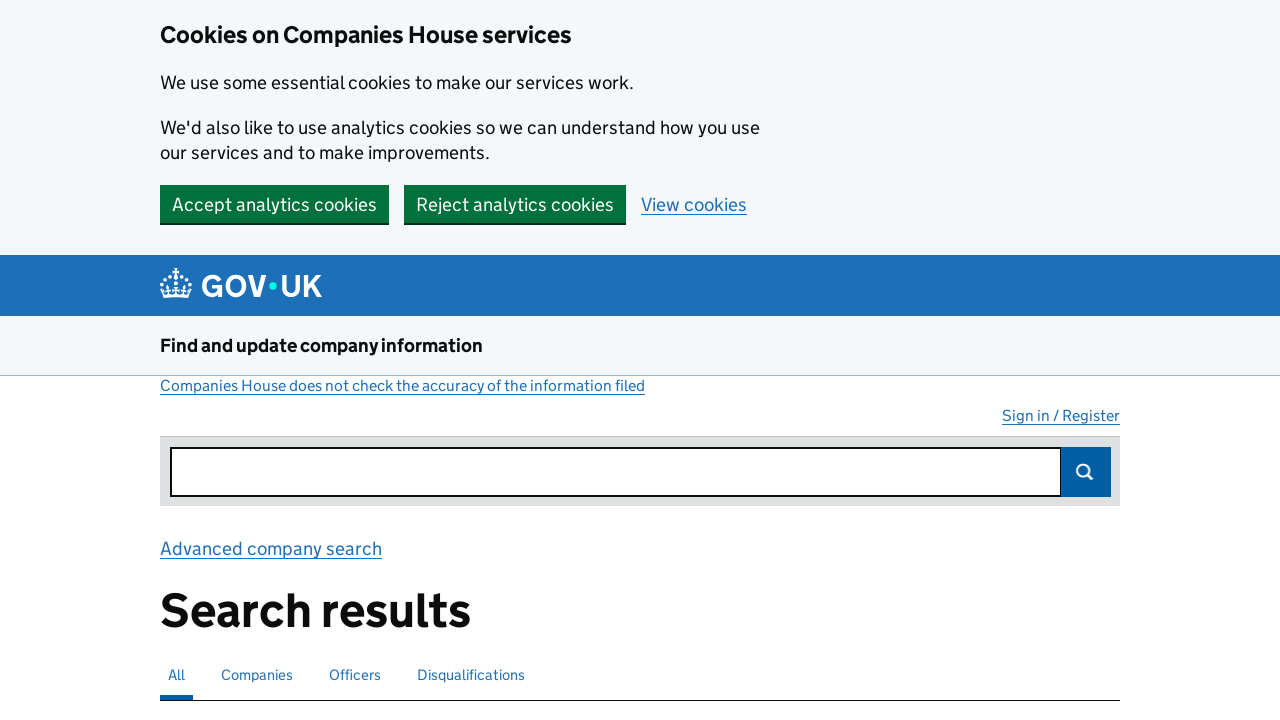